Navigates to the DemoQA select menu page and waits for page load with a timeout setting

Starting URL: https://demoqa.com/select-menu

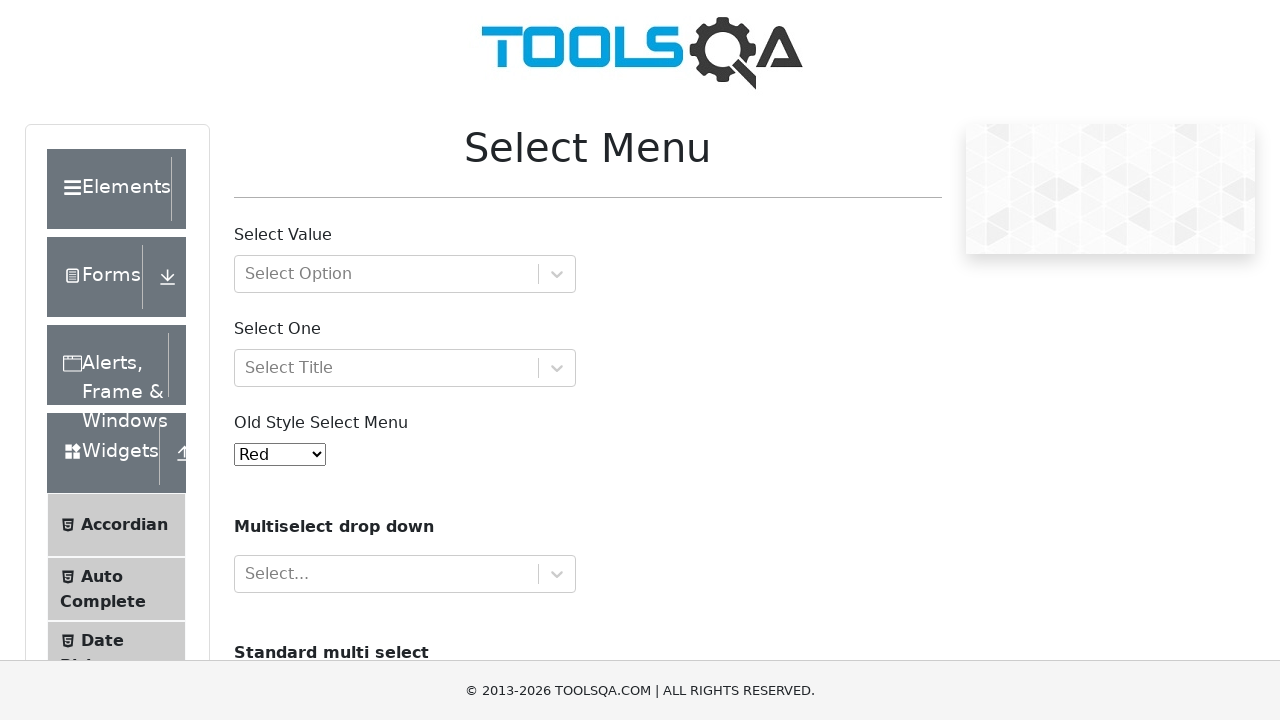

Navigated to DemoQA select menu page
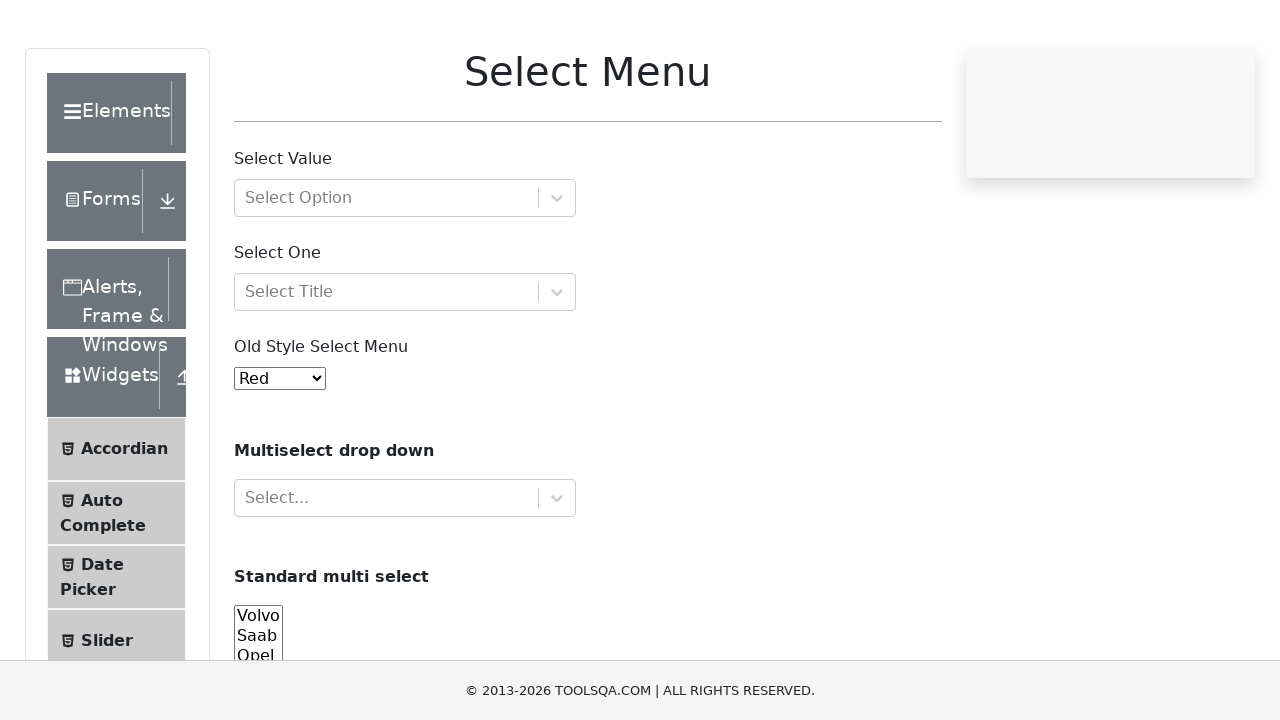

Page fully loaded with timeout setting
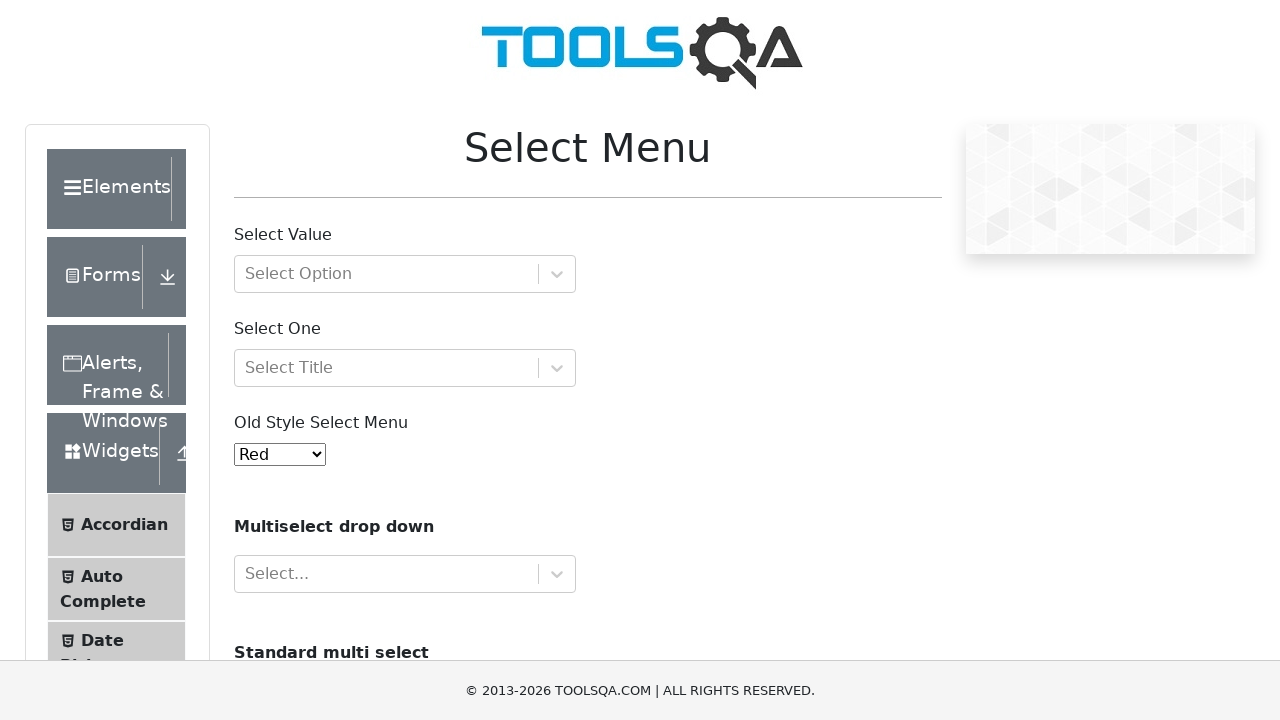

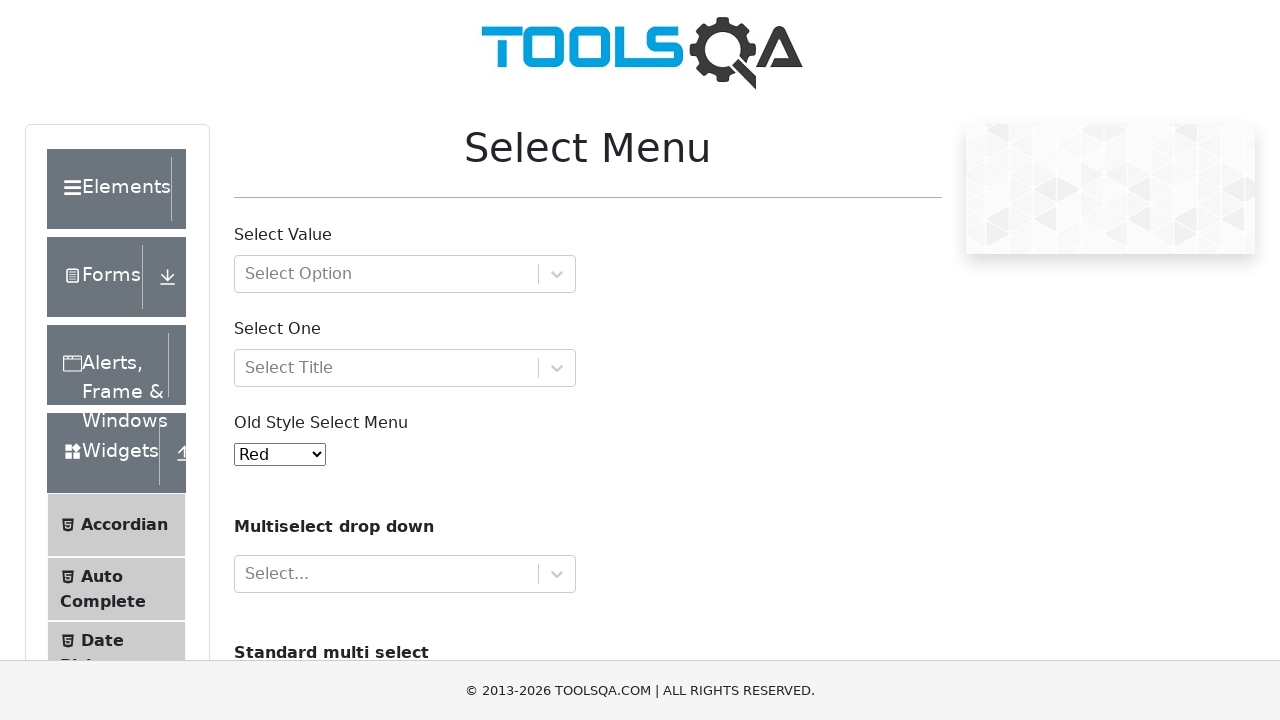